Tests page scrolling functionality by sending PAGE_DOWN key presses to scroll down the page

Starting URL: https://thetestingacademy.com/

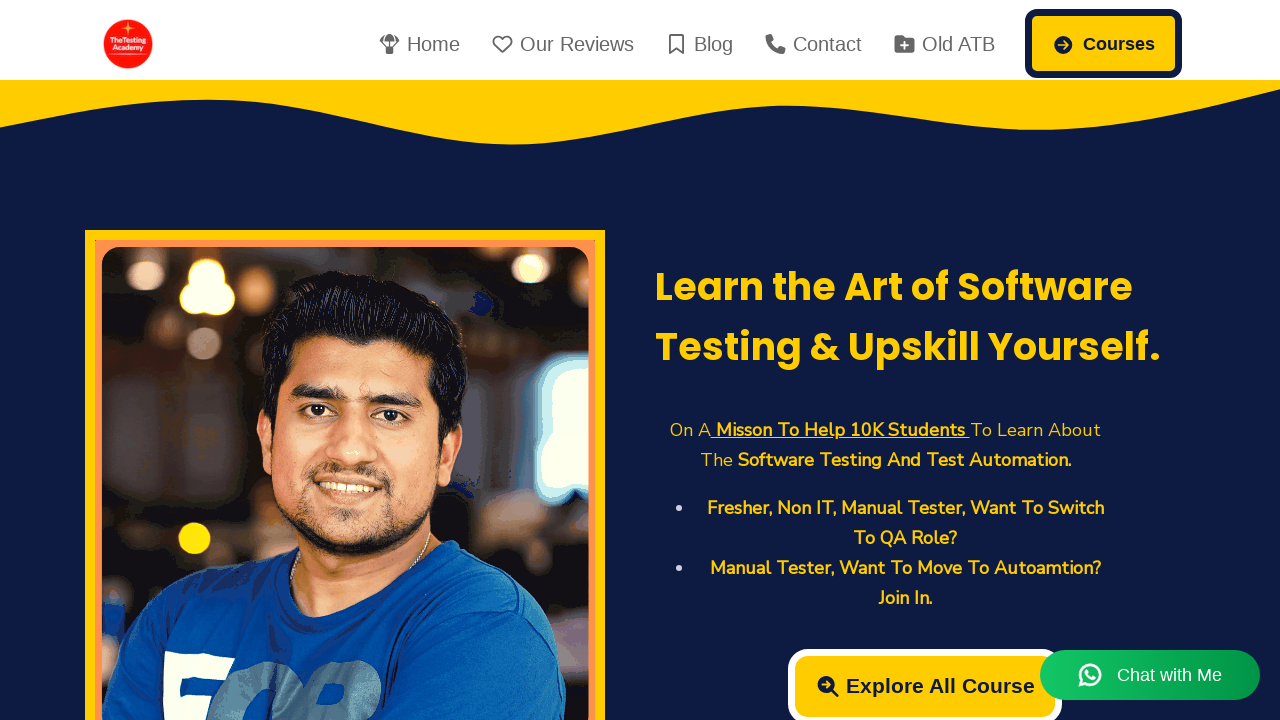

Navigated to https://thetestingacademy.com/
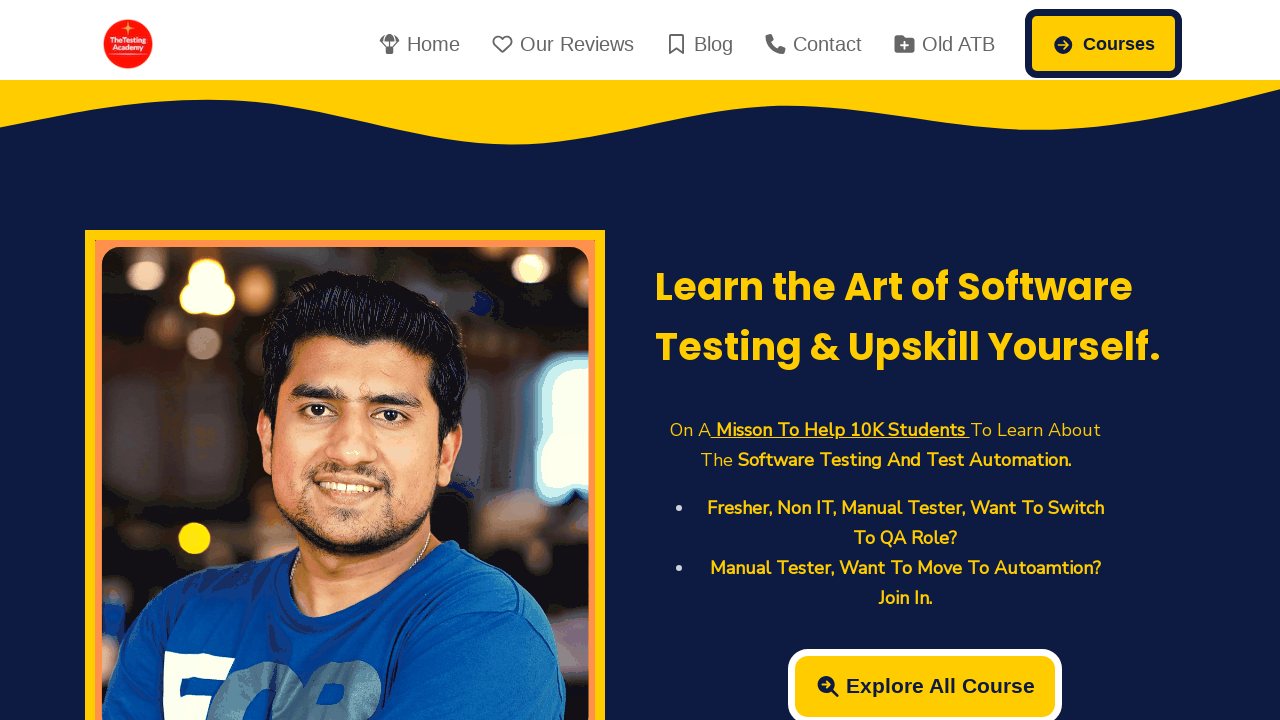

Pressed PAGE_DOWN key to scroll down the page
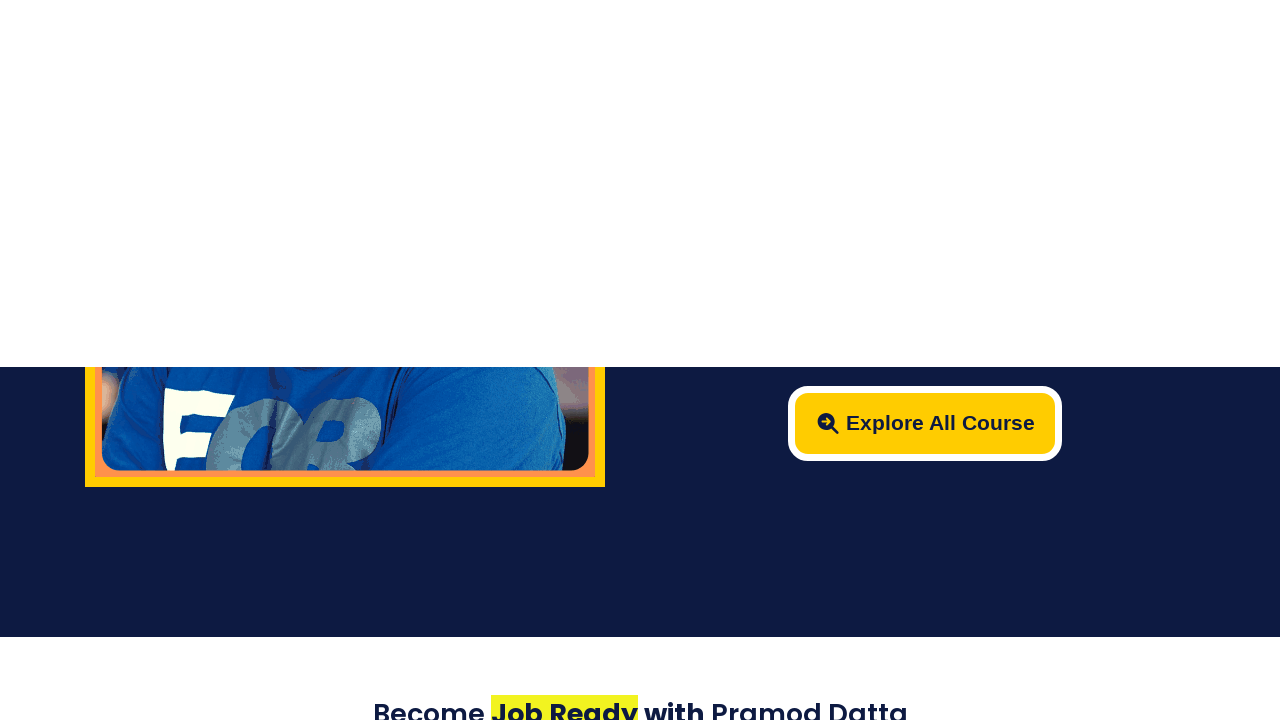

Pressed PAGE_DOWN key again to scroll down further
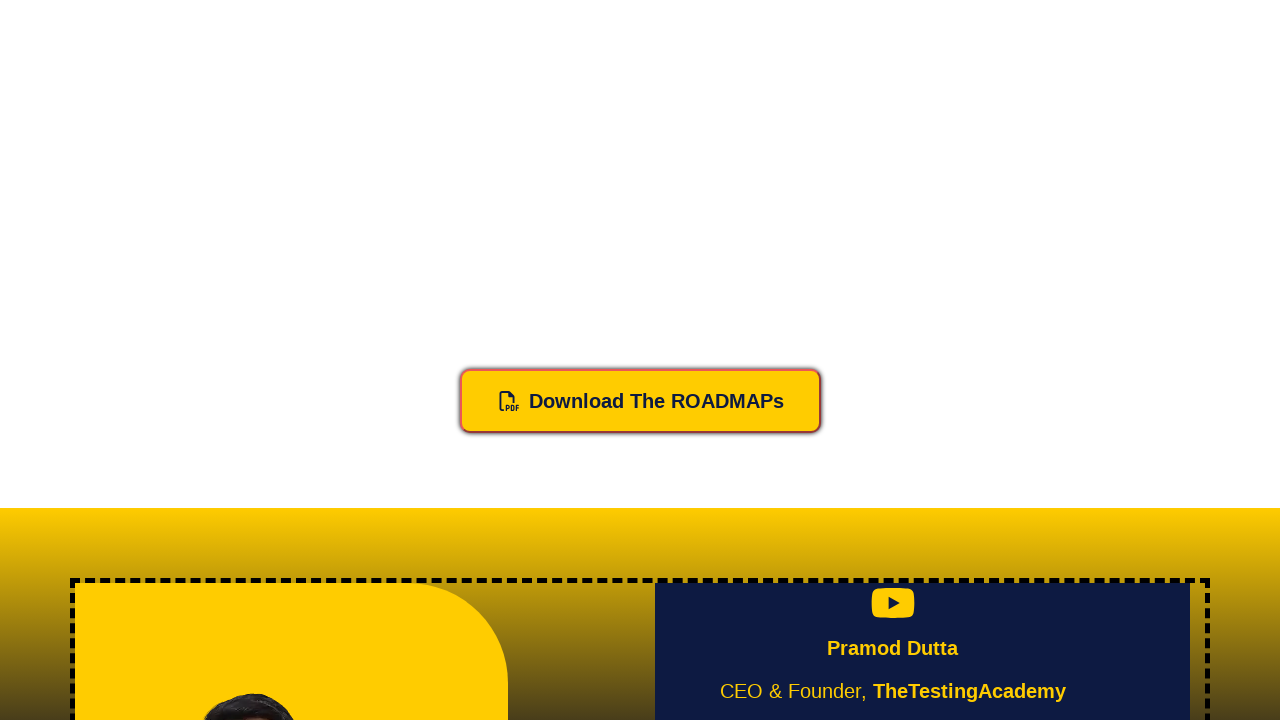

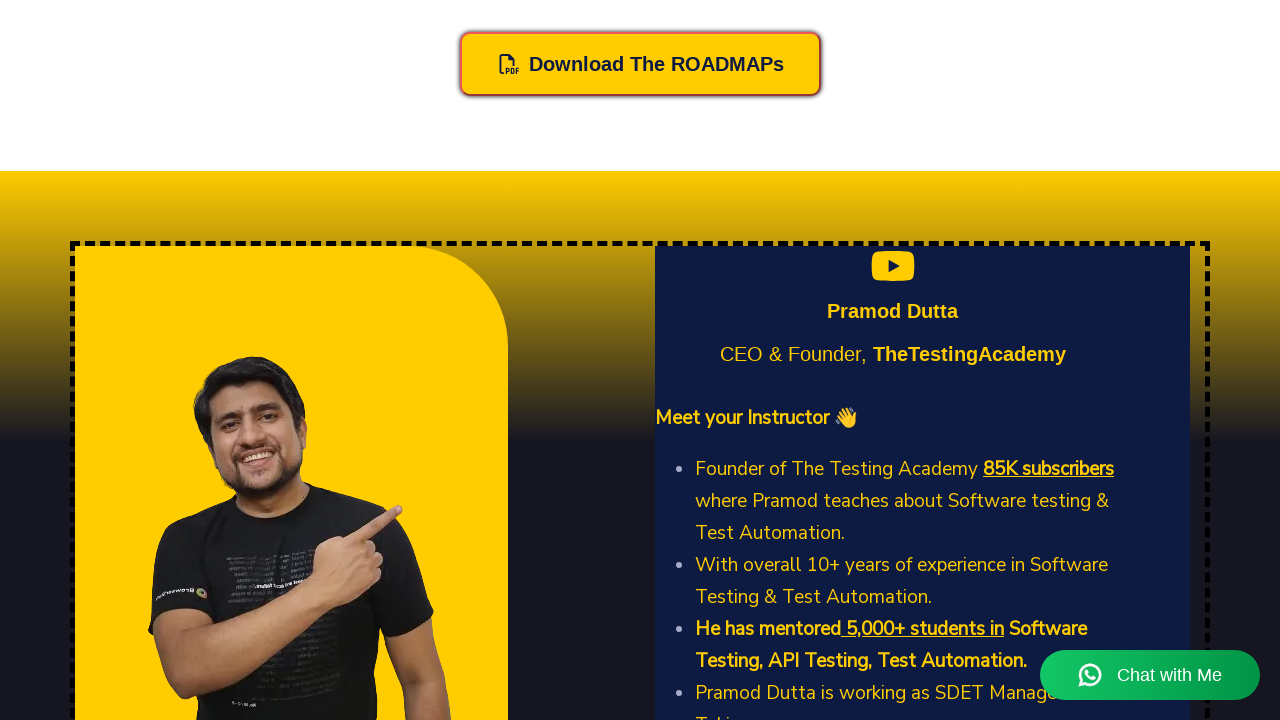